Verifies the page title matches "VAT Calculator"

Starting URL: https://www.calculator.net/vat-calculator.html

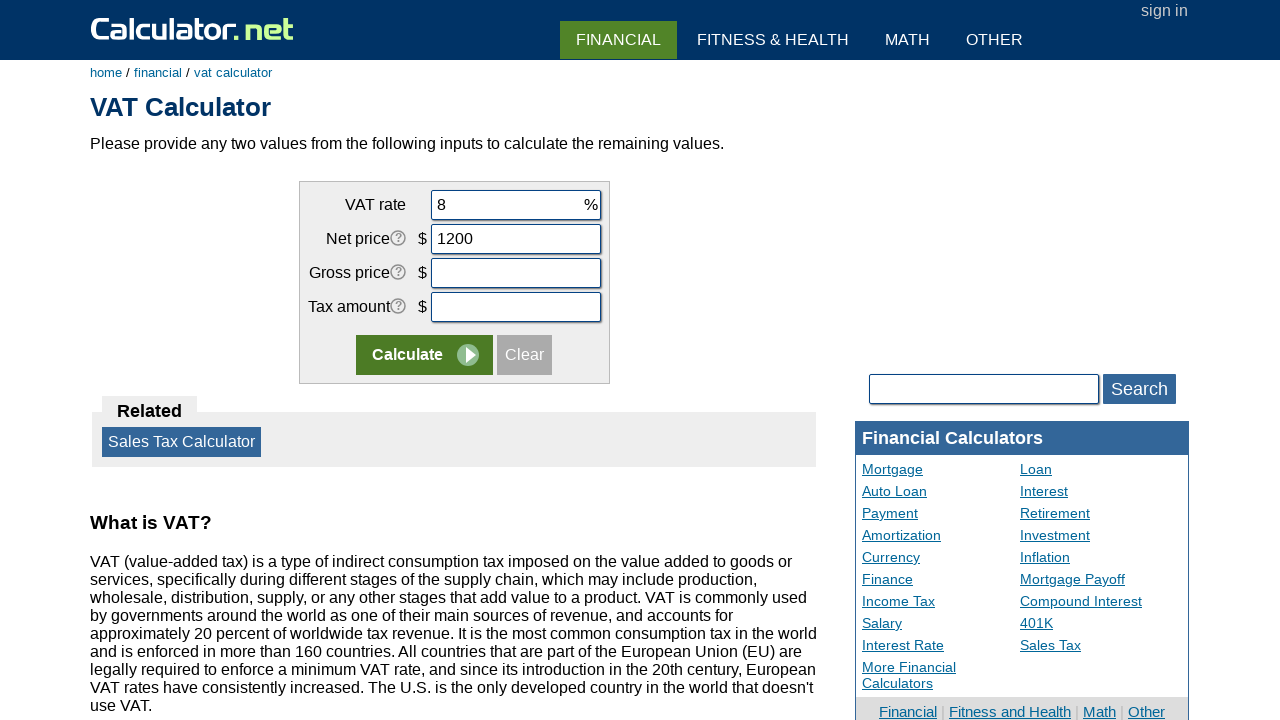

Navigated to VAT Calculator page
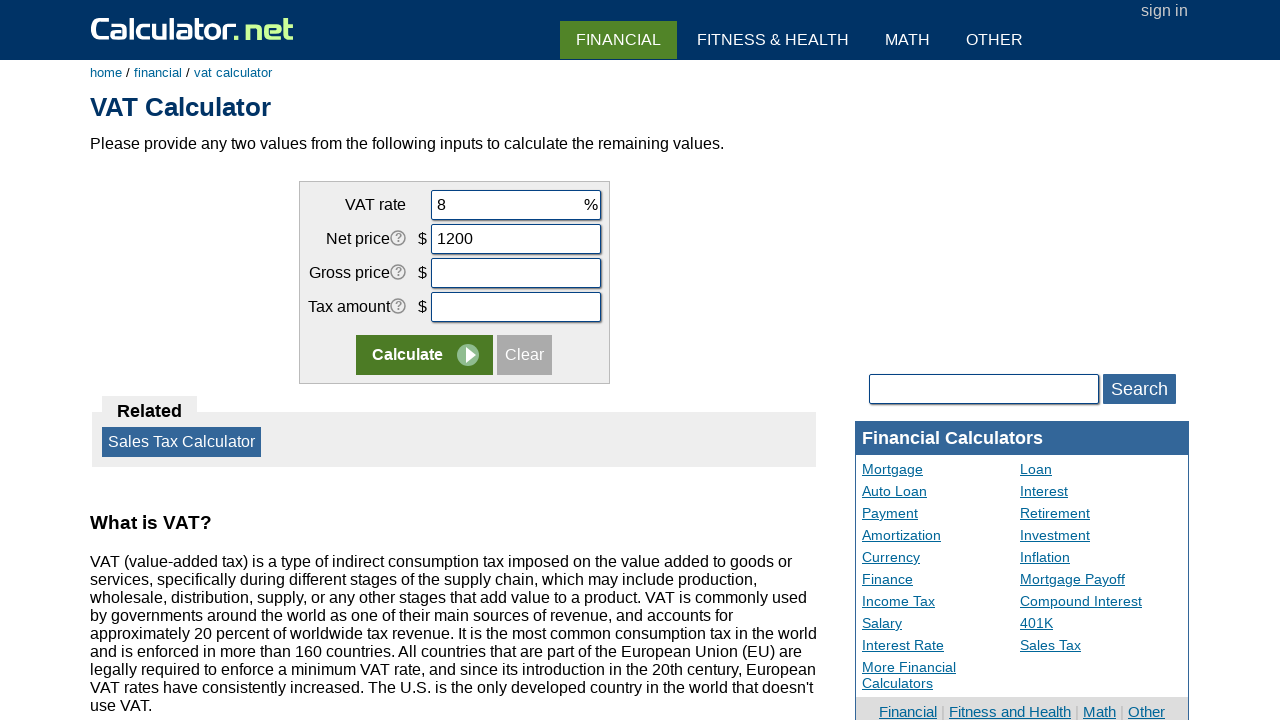

Verified page title matches 'VAT Calculator'
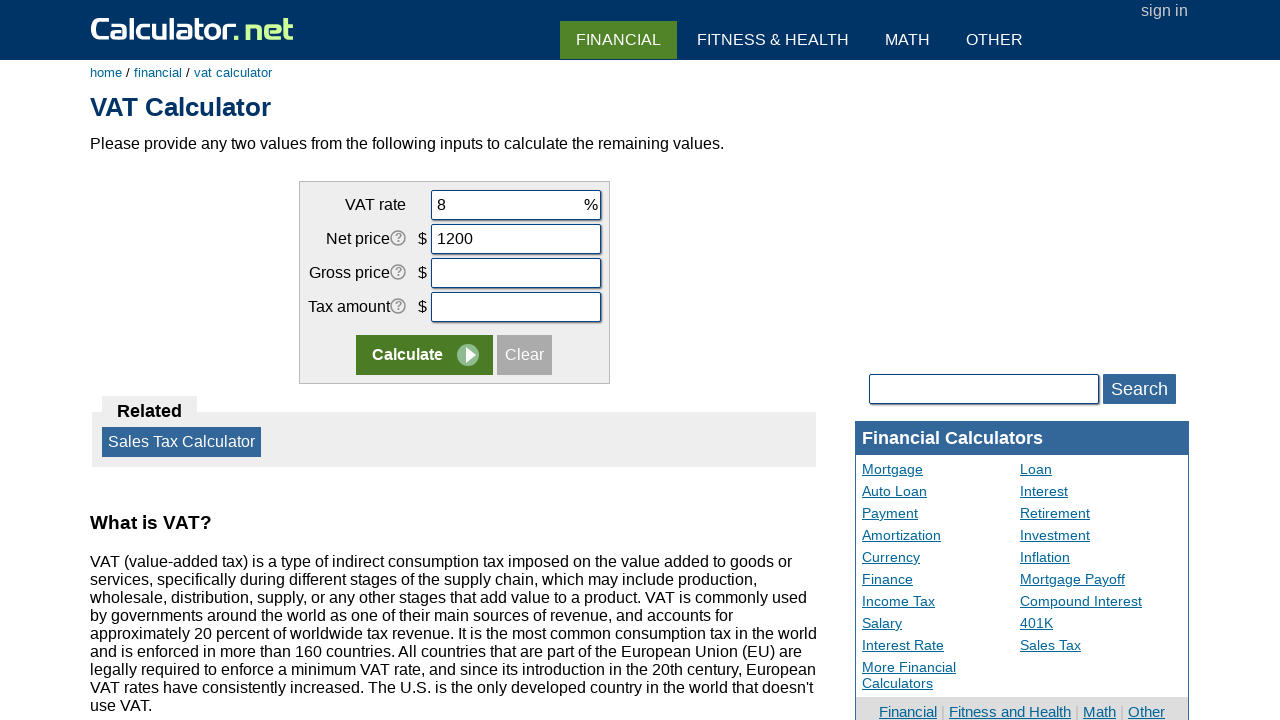

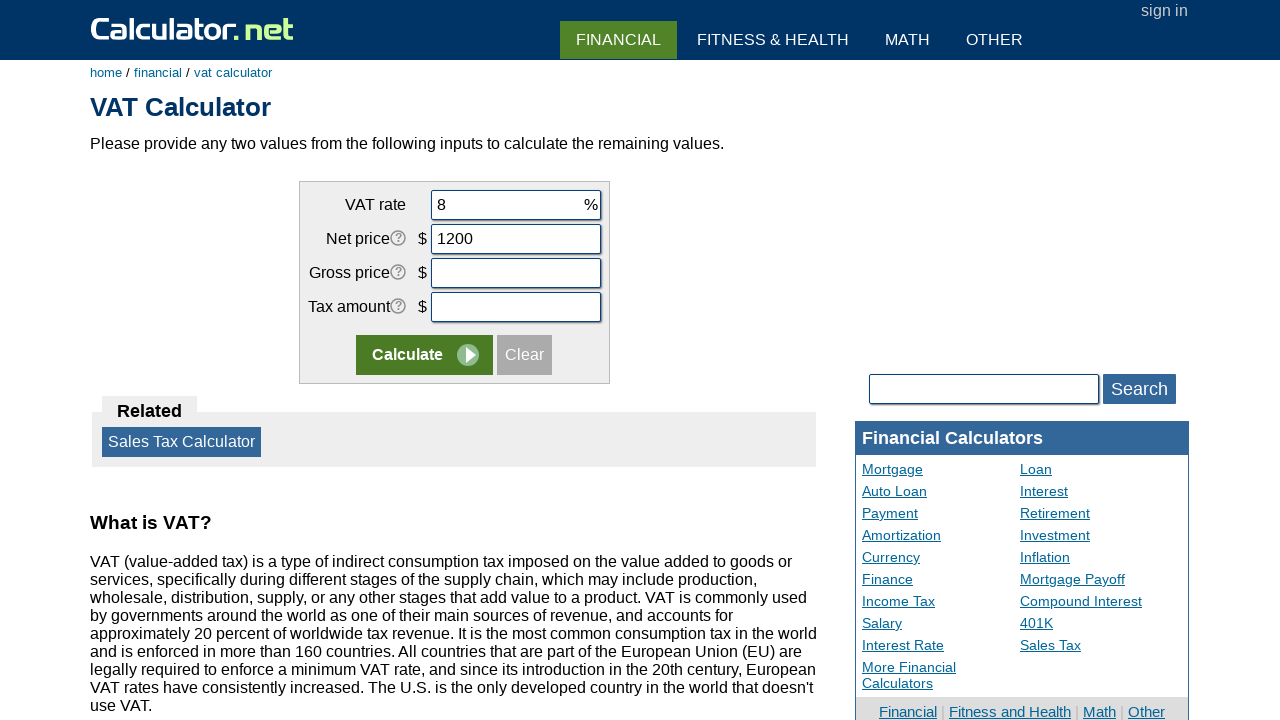